Tests radio button element states by verifying visibility and selection behavior

Starting URL: https://testpages.eviltester.com/styled/basic-html-form-test.html

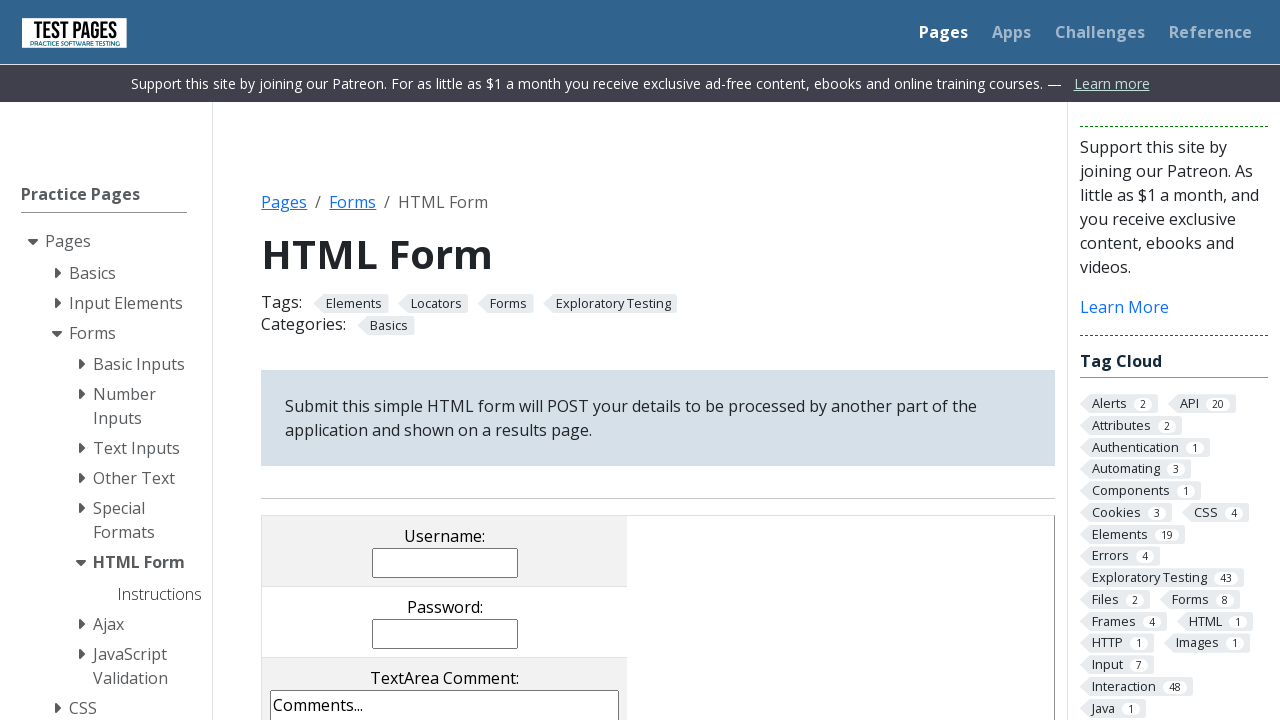

Clicked first radio button (rd1) at (350, 360) on input[value='rd1']
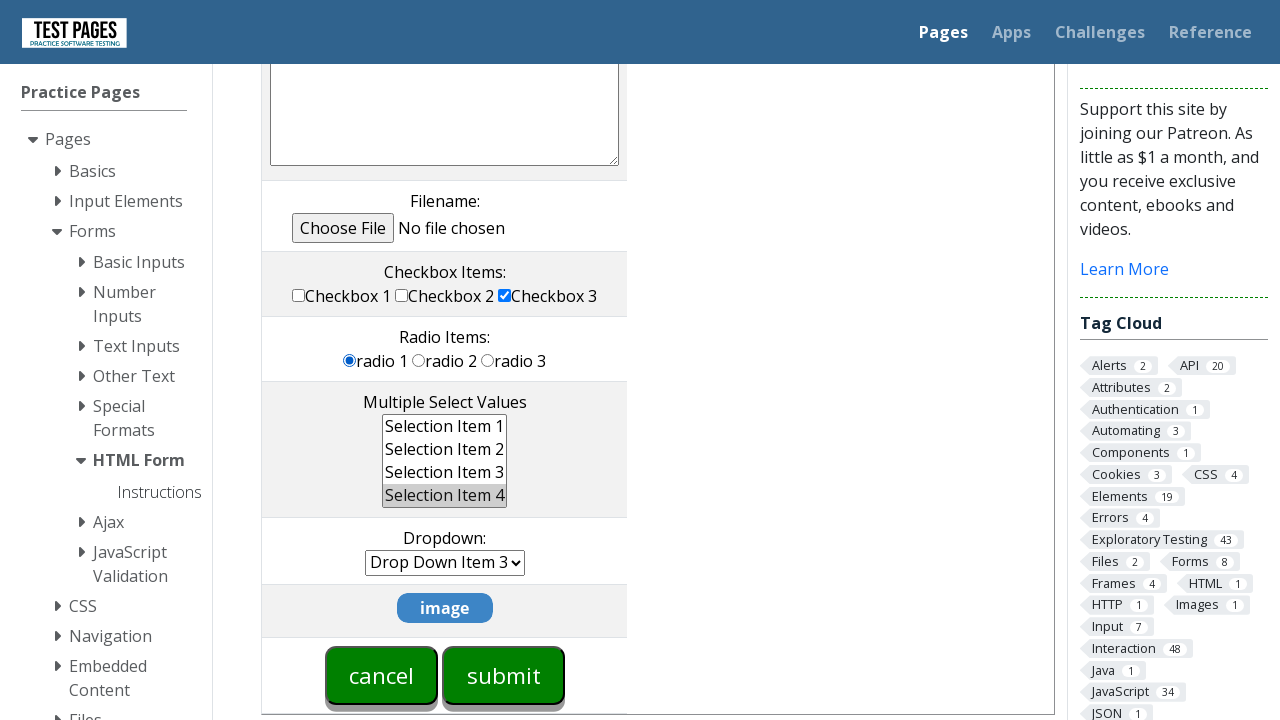

Verified first radio button is selected
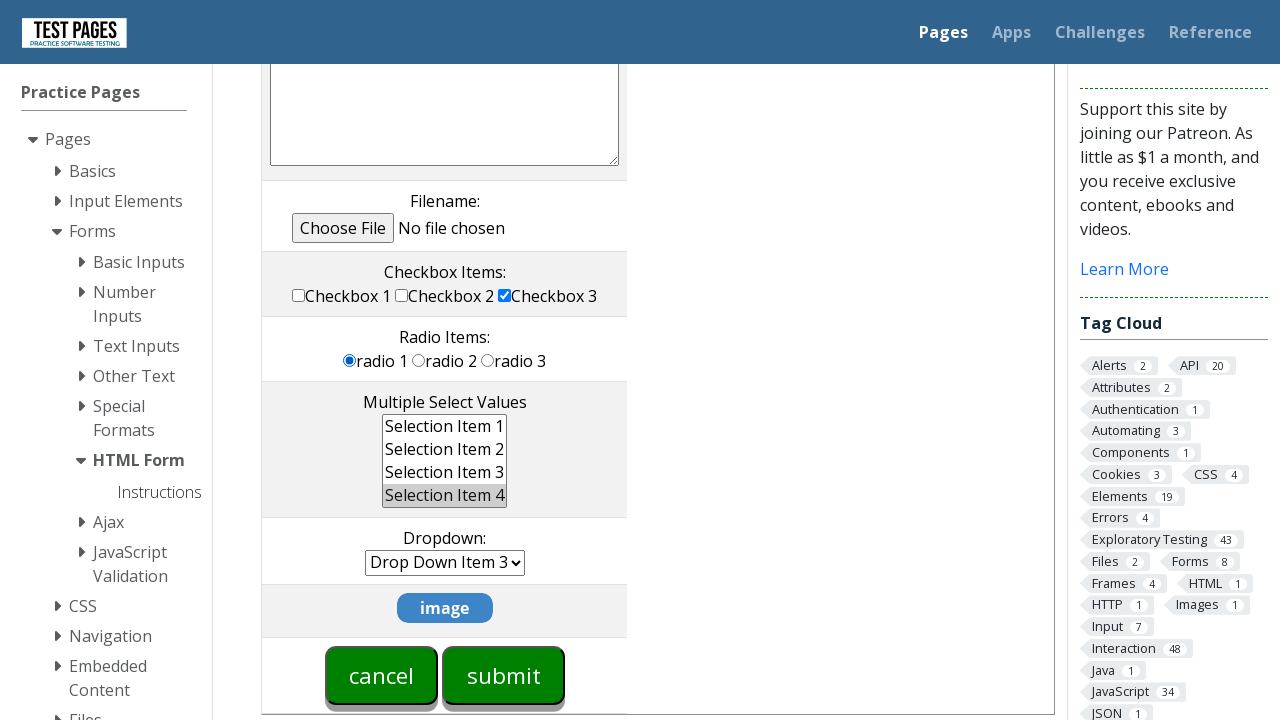

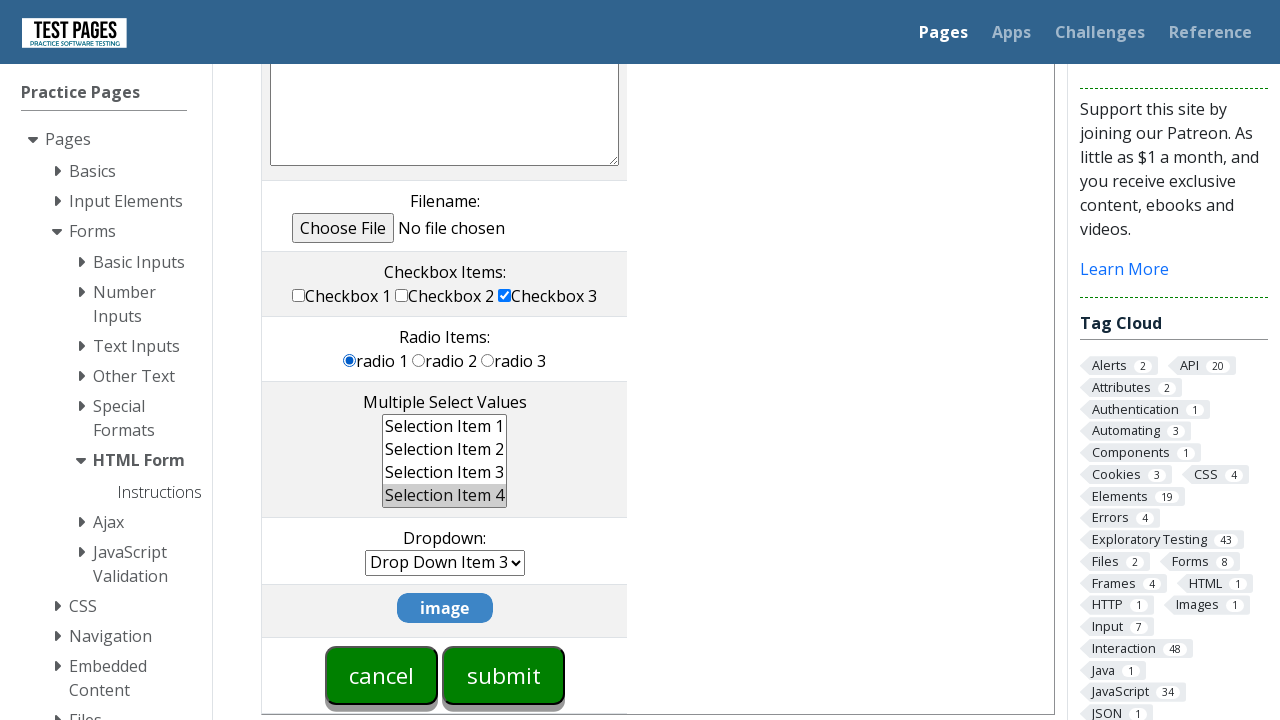